Tests the contact form functionality by navigating to the contact page, filling out all form fields, and submitting the message

Starting URL: https://automationintesting.online/

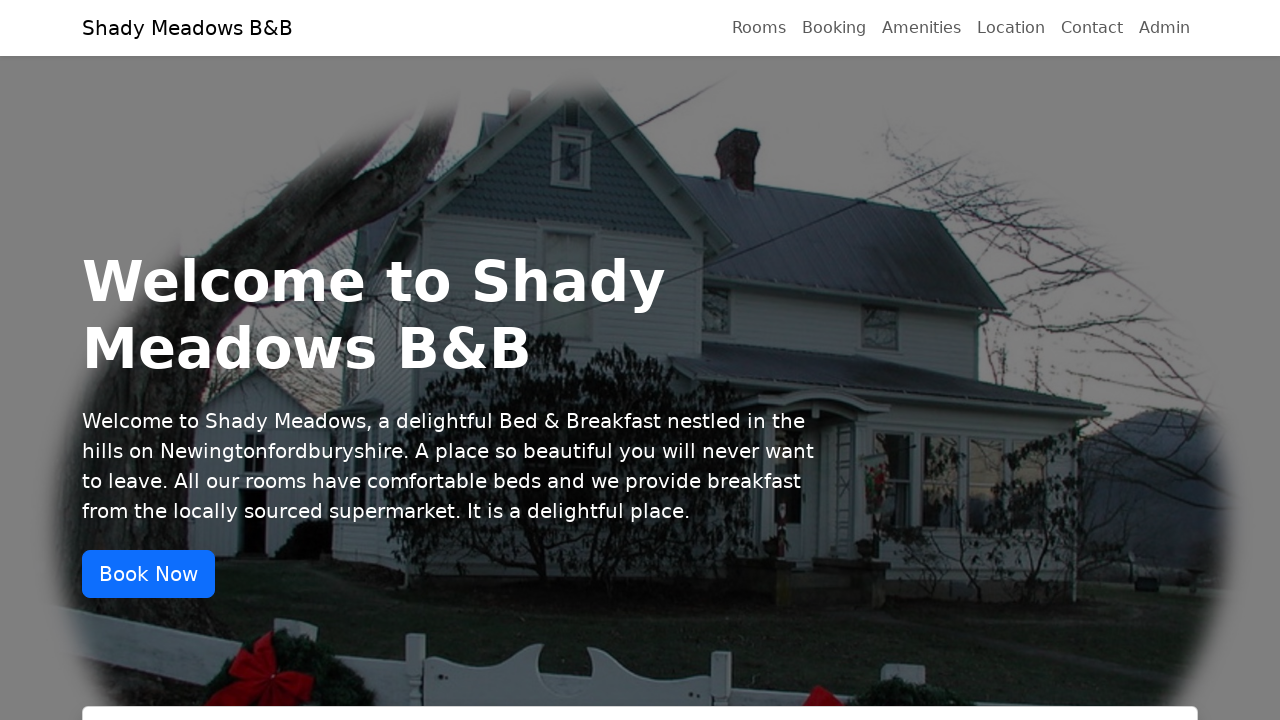

Clicked Contact link in navigation at (1092, 28) on xpath=//*[@id="navbarNav"]/ul/li[5]/a
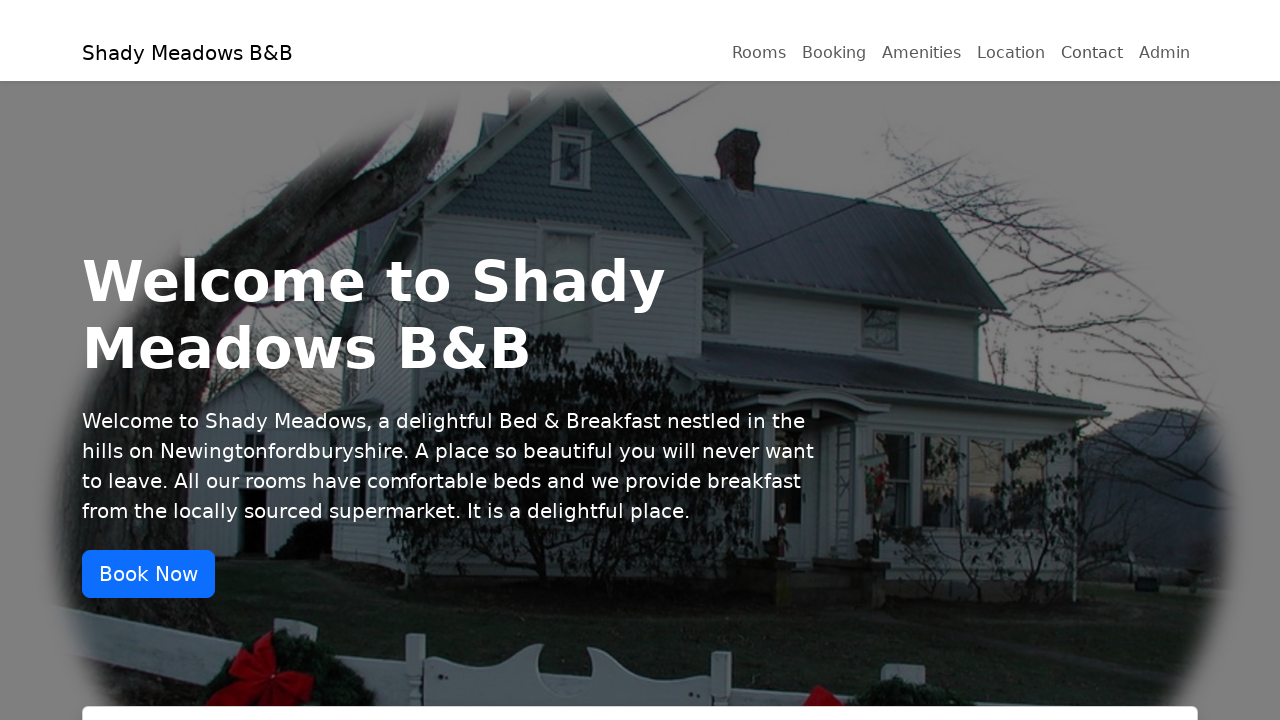

Contact form loaded
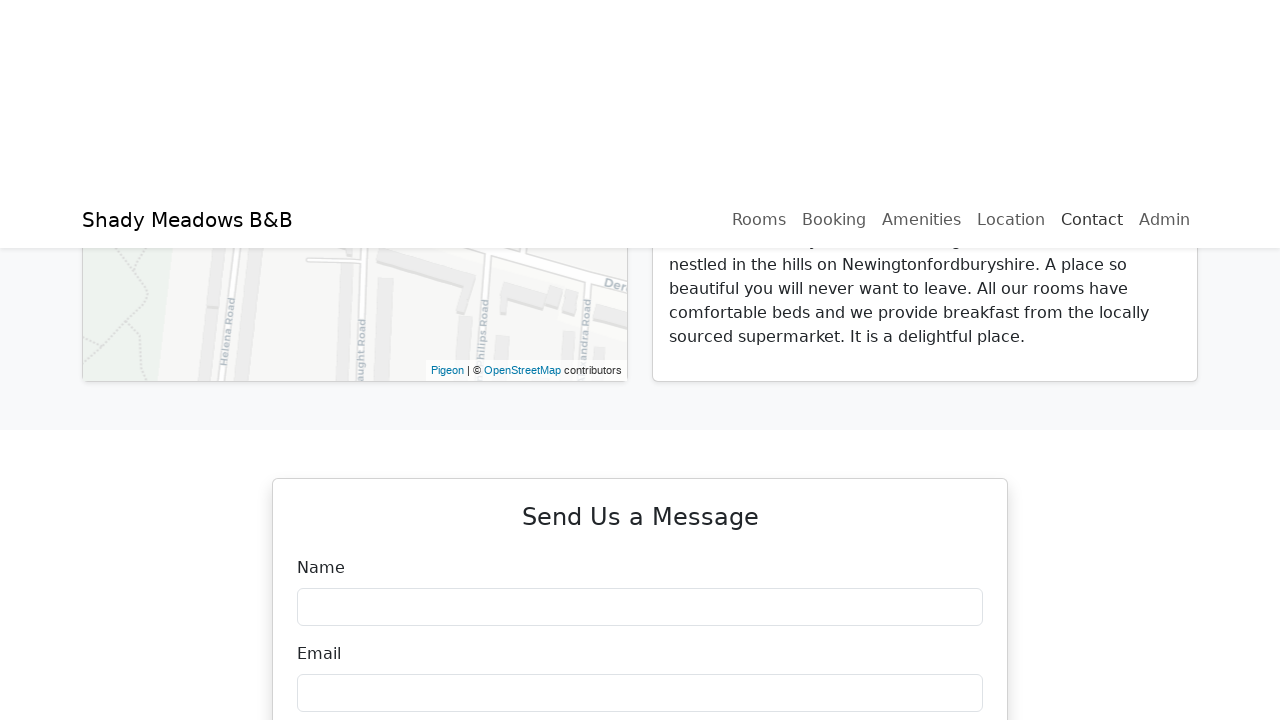

Located 'Send us a message' section
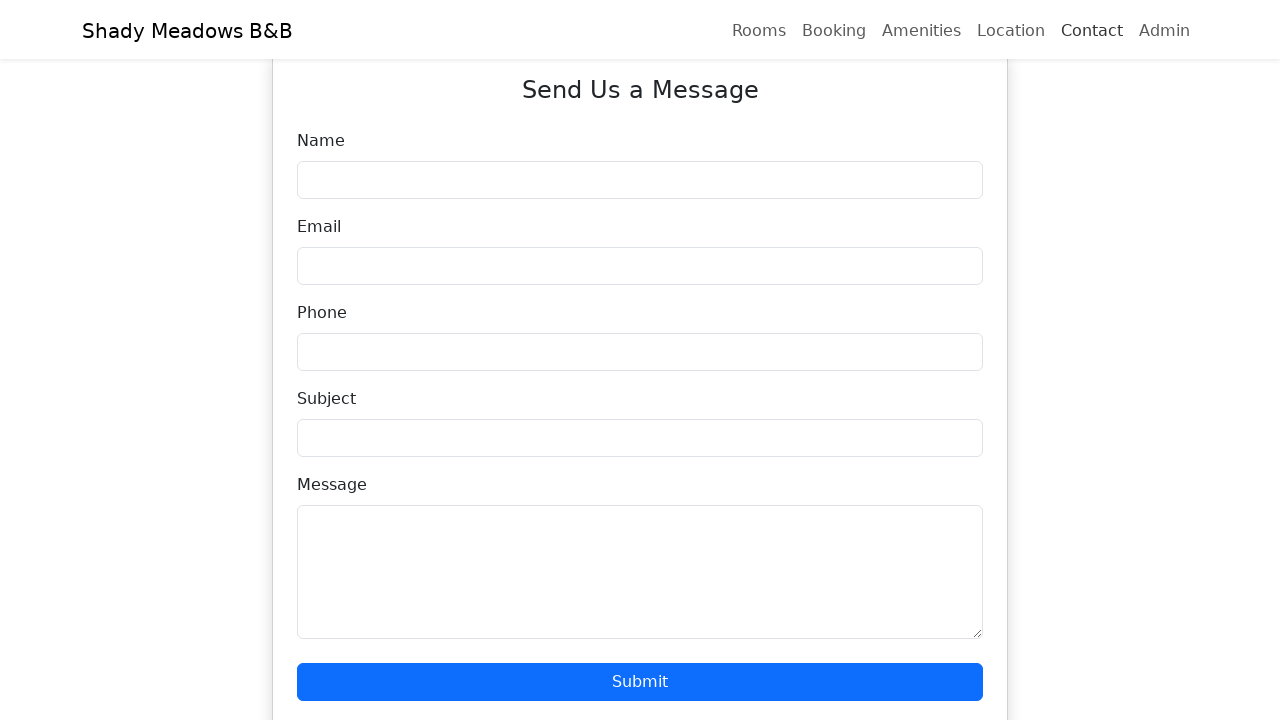

Scrolled to 'Send us a message' section
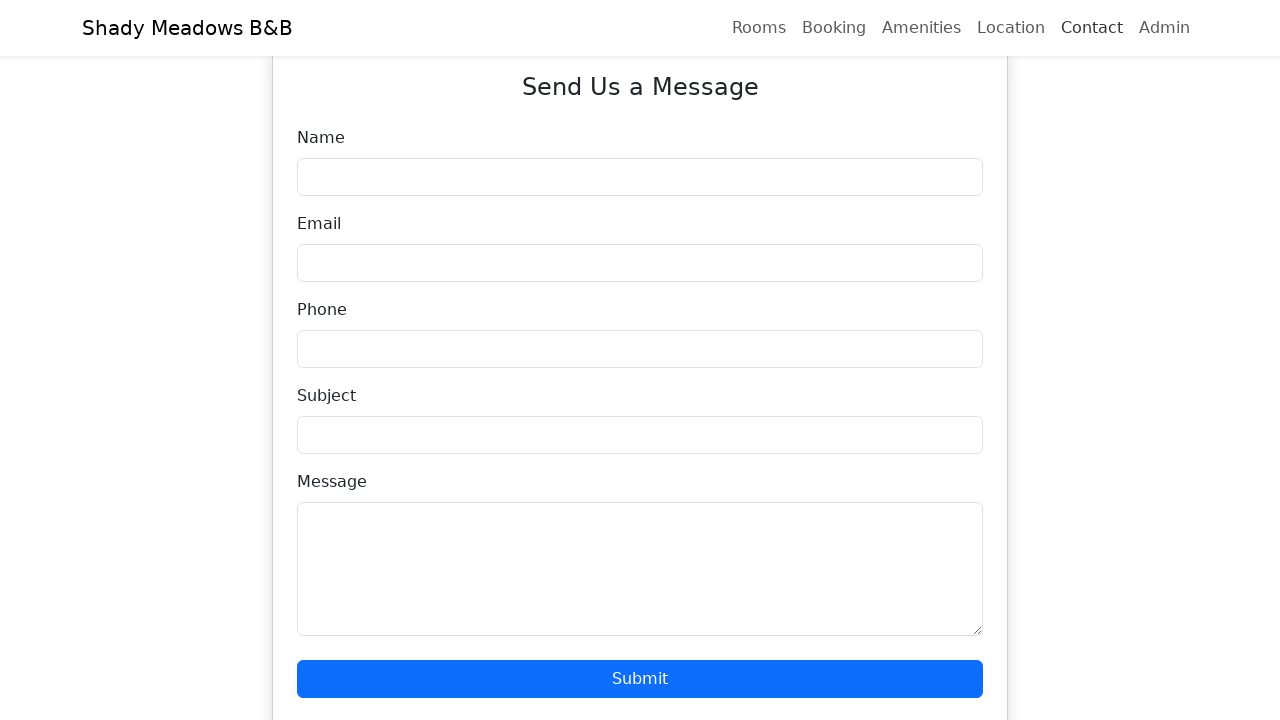

Filled name field with 'John Doe' on #name
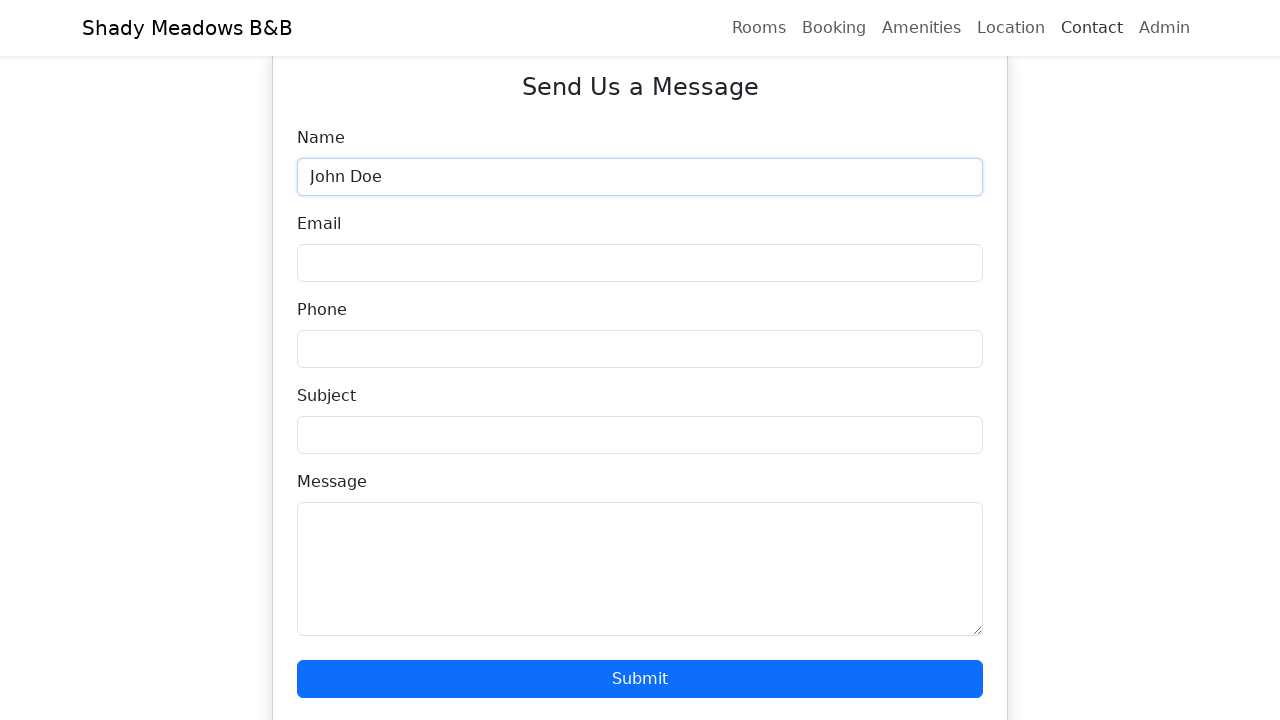

Filled email field with 'john@mail.com' on #email
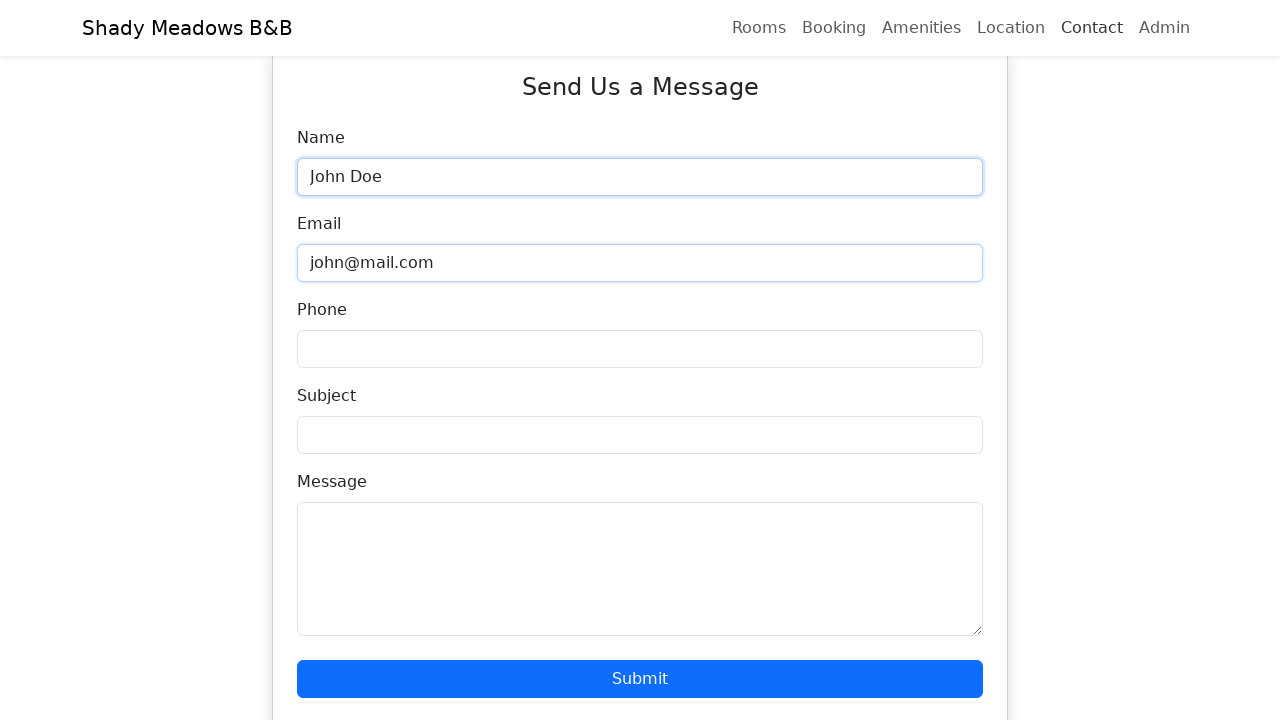

Filled phone field with '123456789012' on #phone
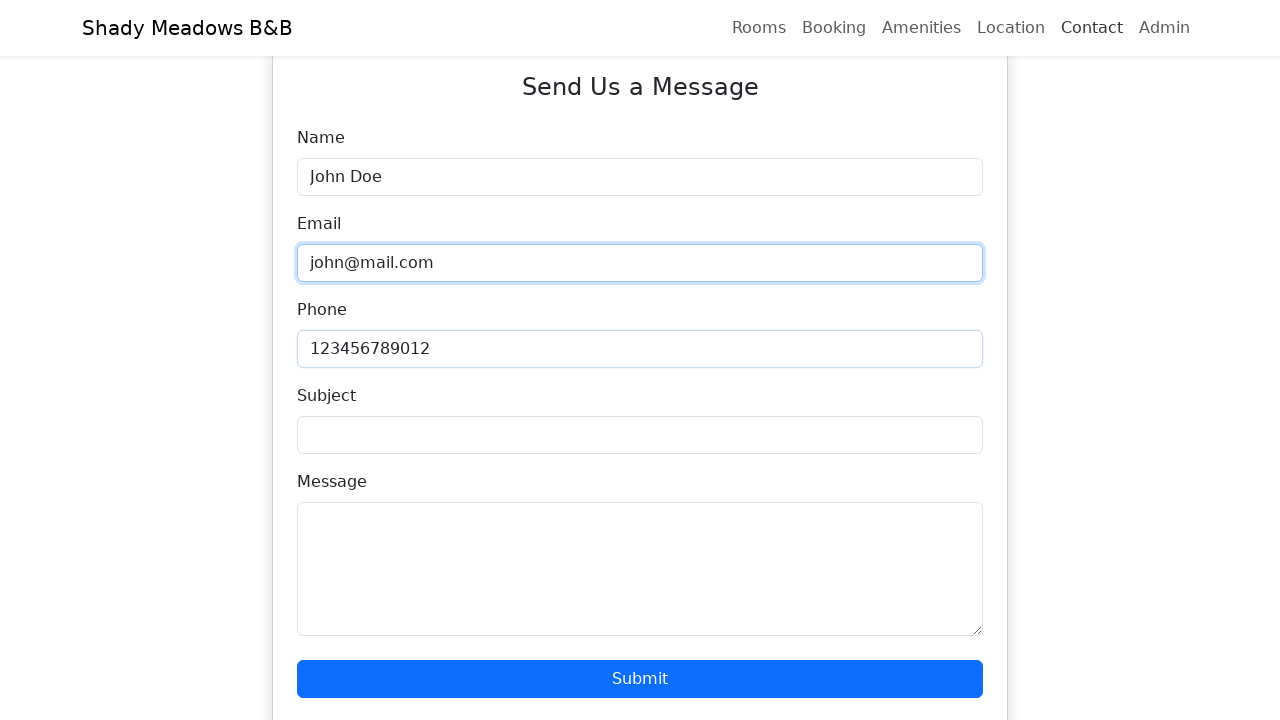

Filled subject field with 'Nice day for testing' on #subject
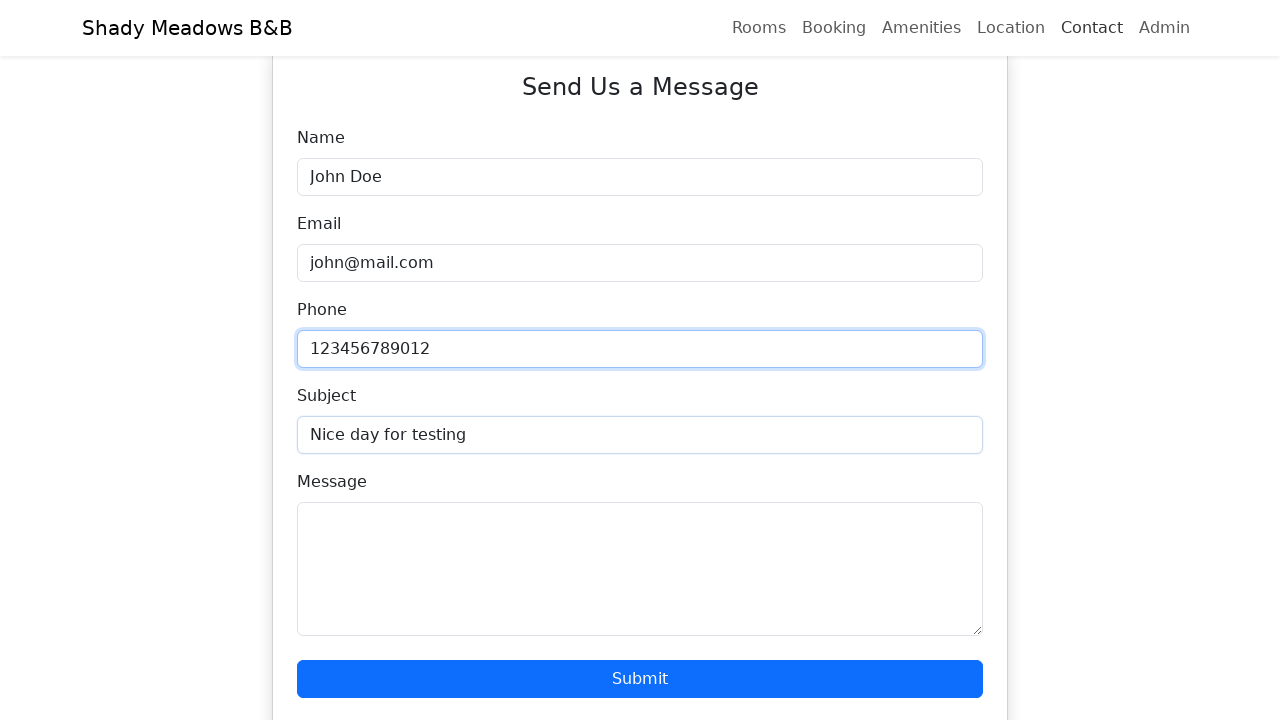

Filled description field with 'Hello world, this is for testing purposes!' on #description
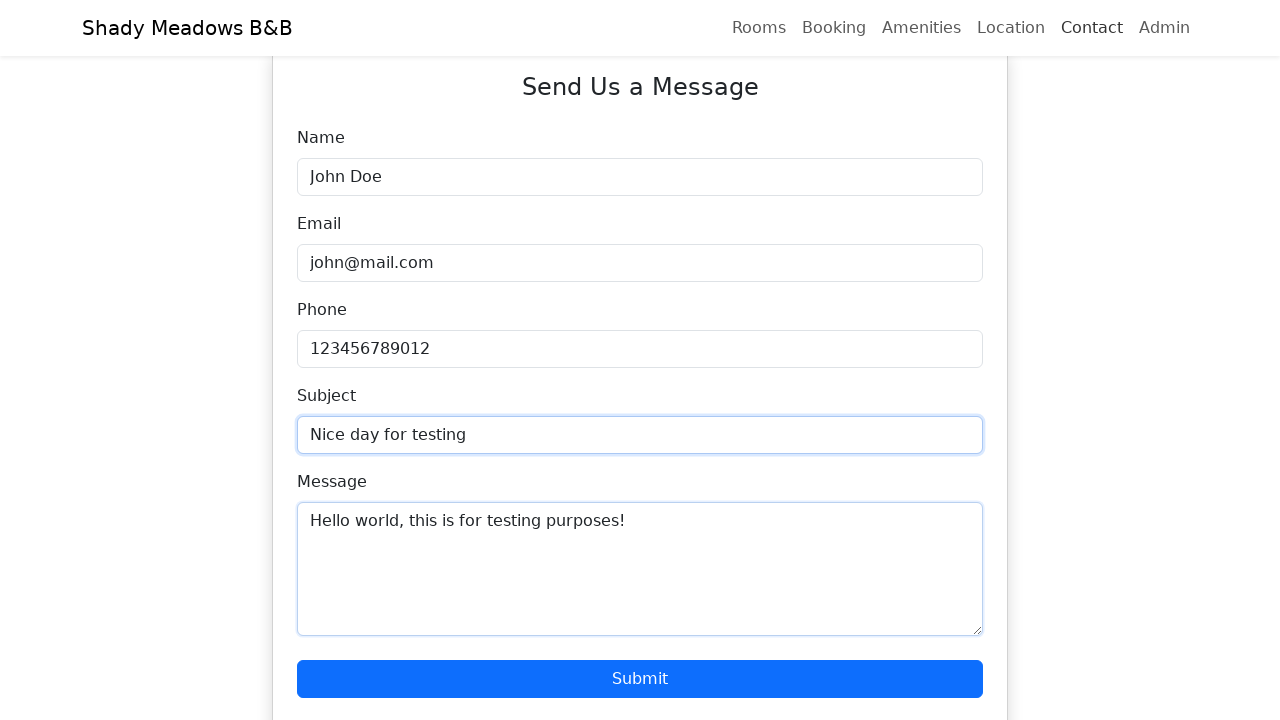

Clicked submit button to send contact form at (640, 679) on xpath=//*[@id="contact"]/div/div/div/div/div/form/div[6]/button
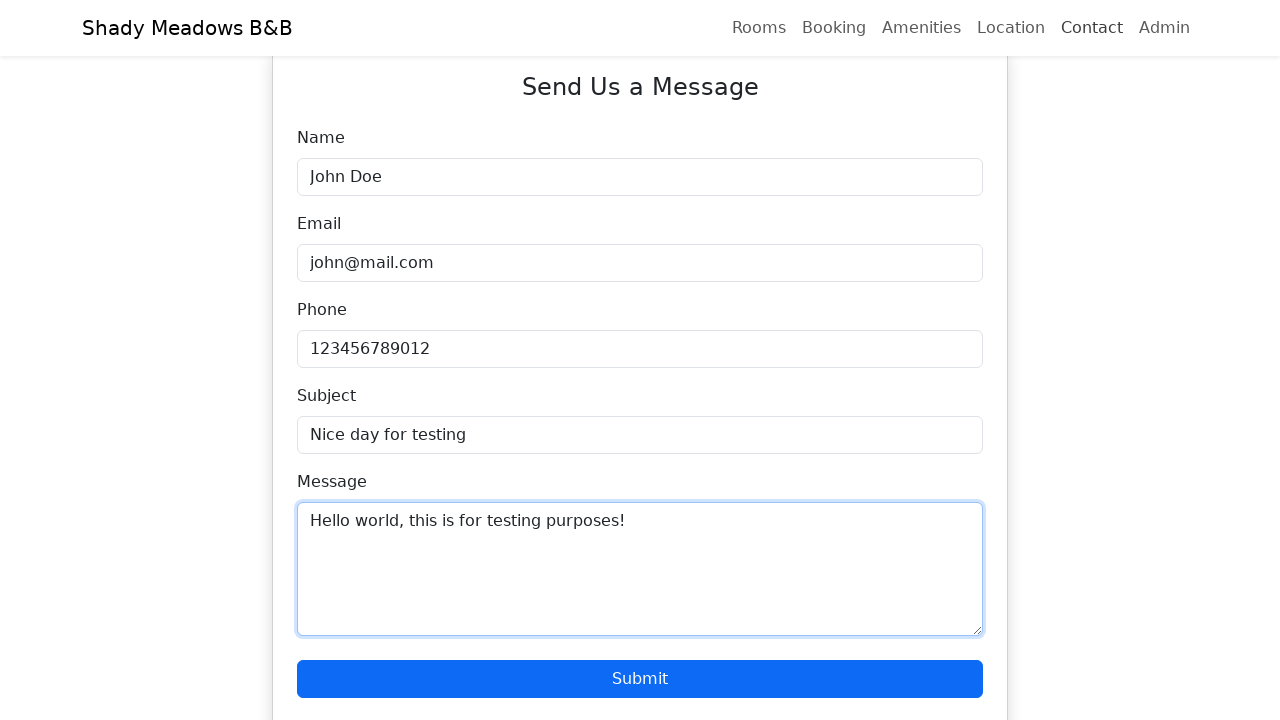

Contact form submission confirmation appeared
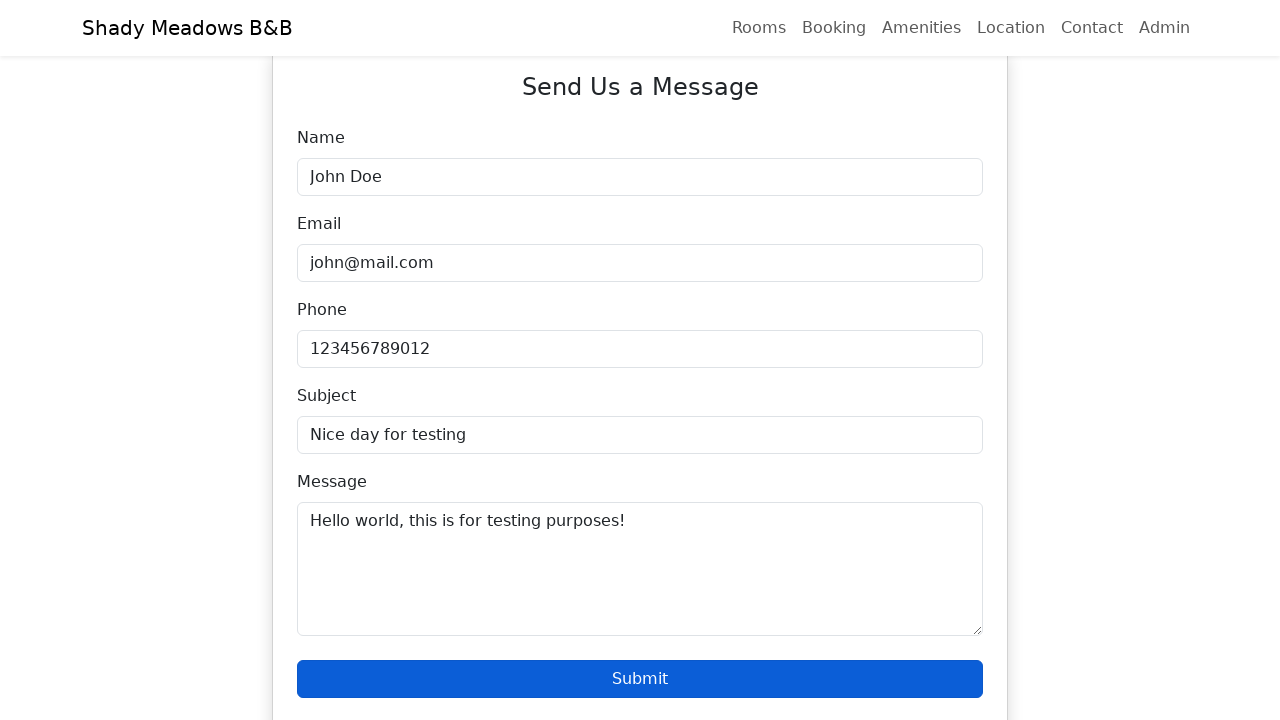

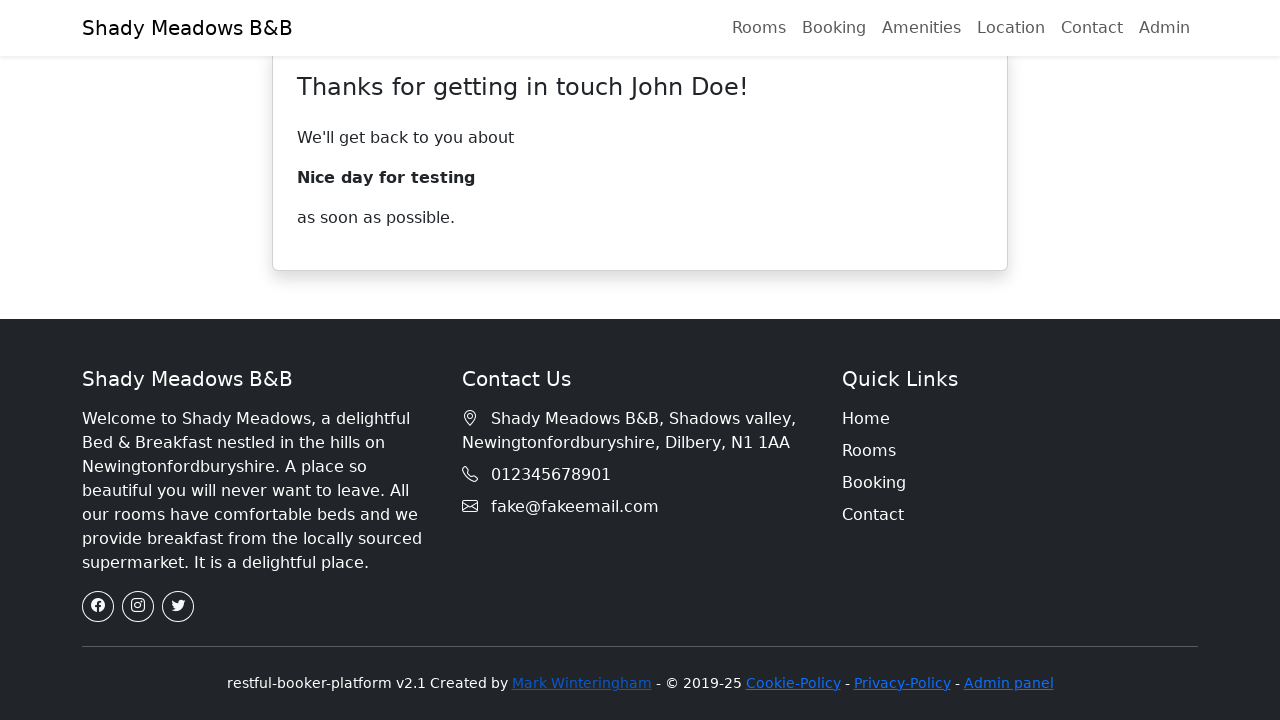